Verifies that the last name field is required on the registration form by leaving it empty and checking for an error message

Starting URL: https://parabank.parasoft.com/parabank/index.htm

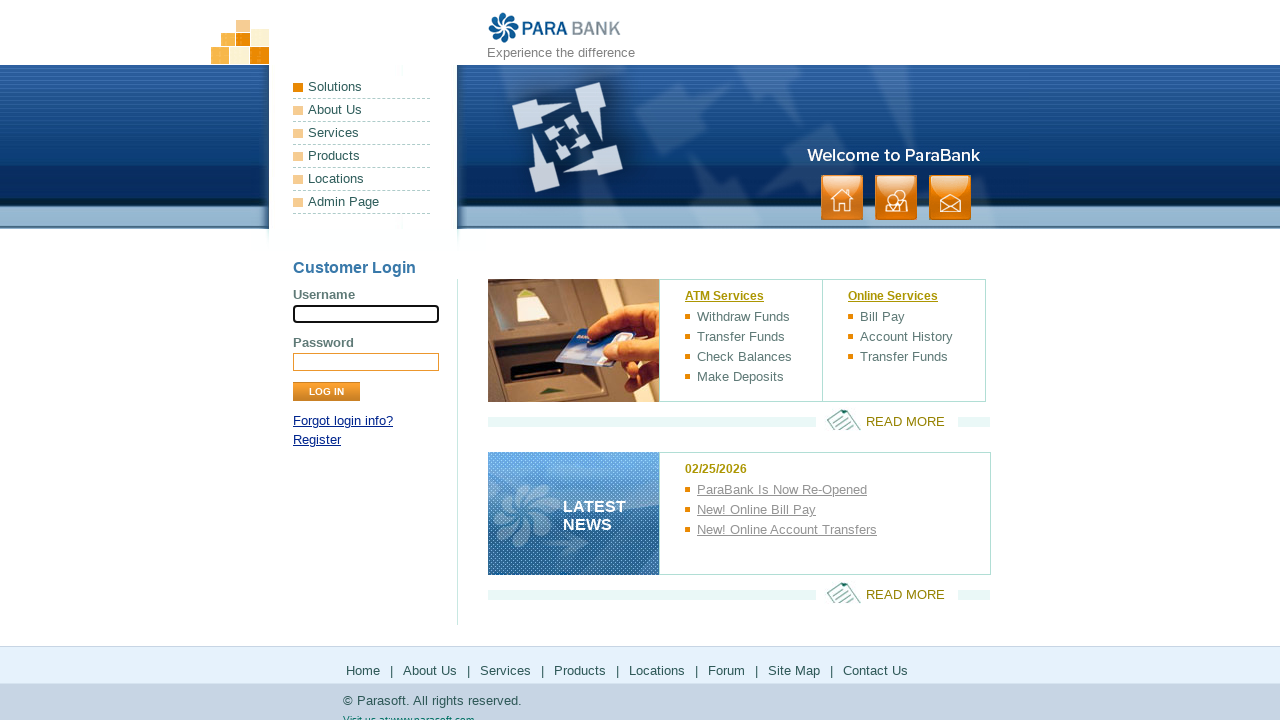

Clicked on Register link at (317, 440) on xpath=//a[contains(text(), 'Register')]
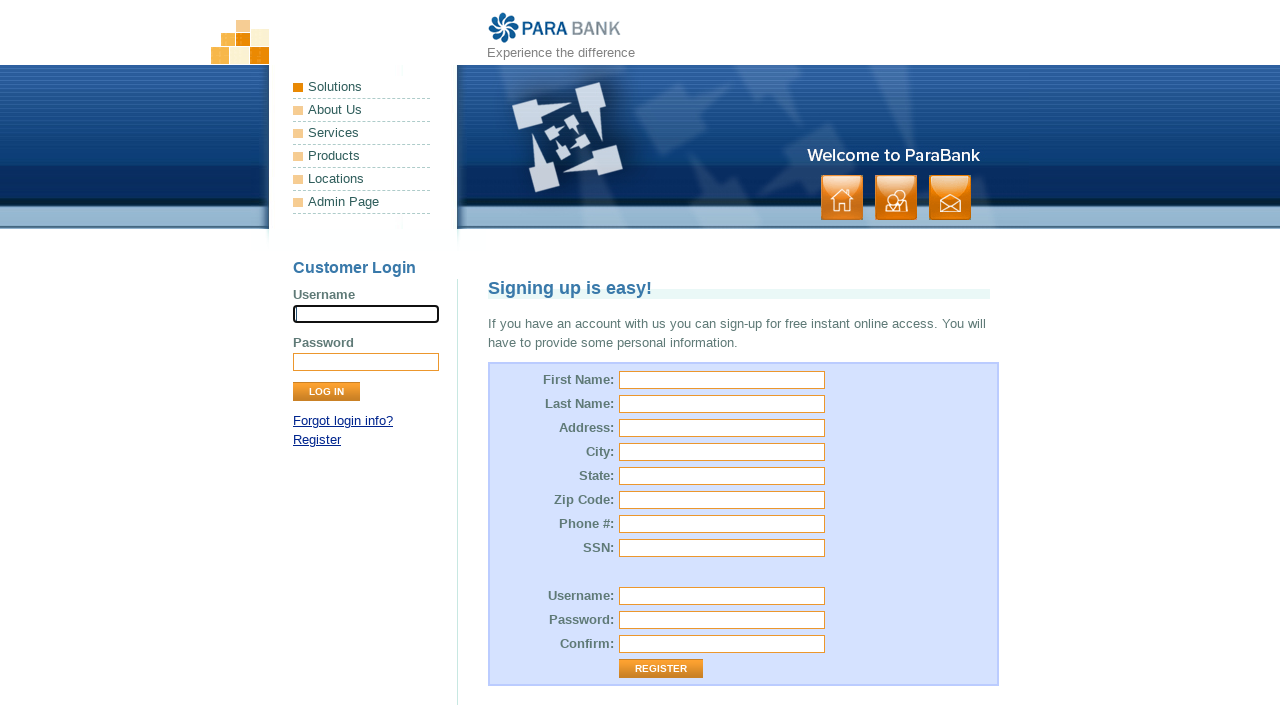

Filled in first name field with 'Ashwini' on //input[@id='customer.firstName']
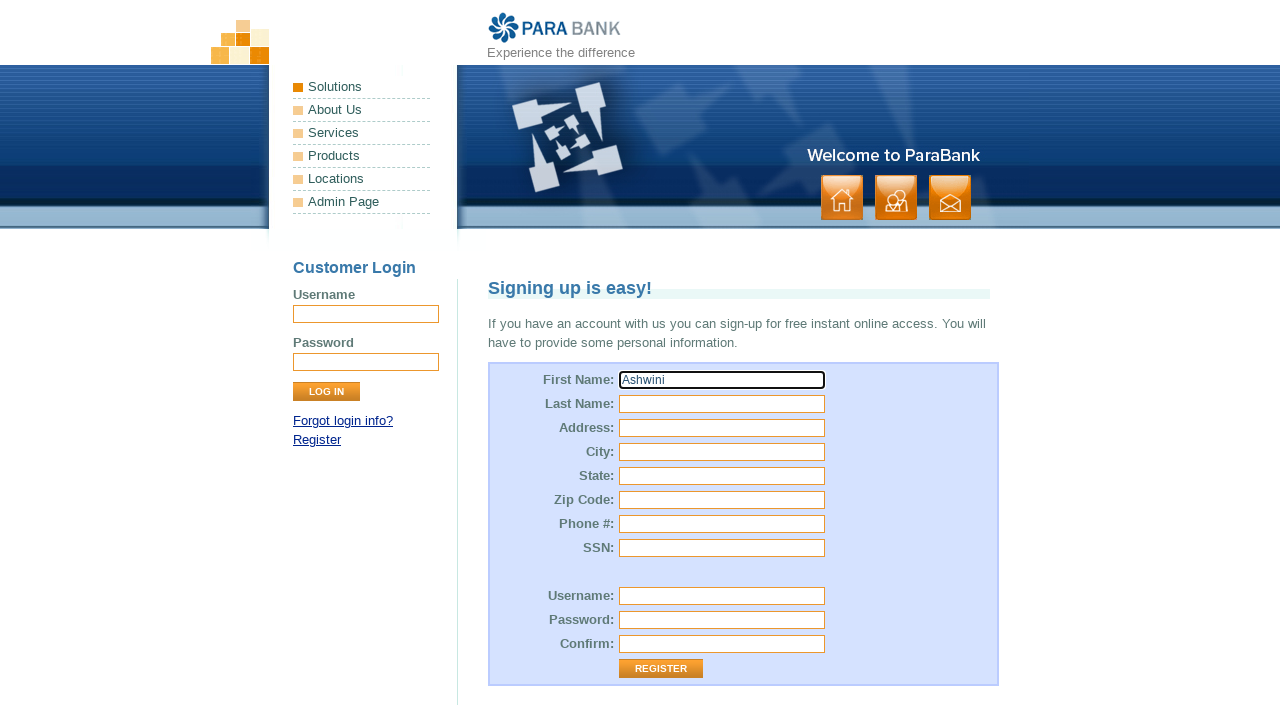

Filled in street address field with 'Pune' on //input[@id='customer.address.street']
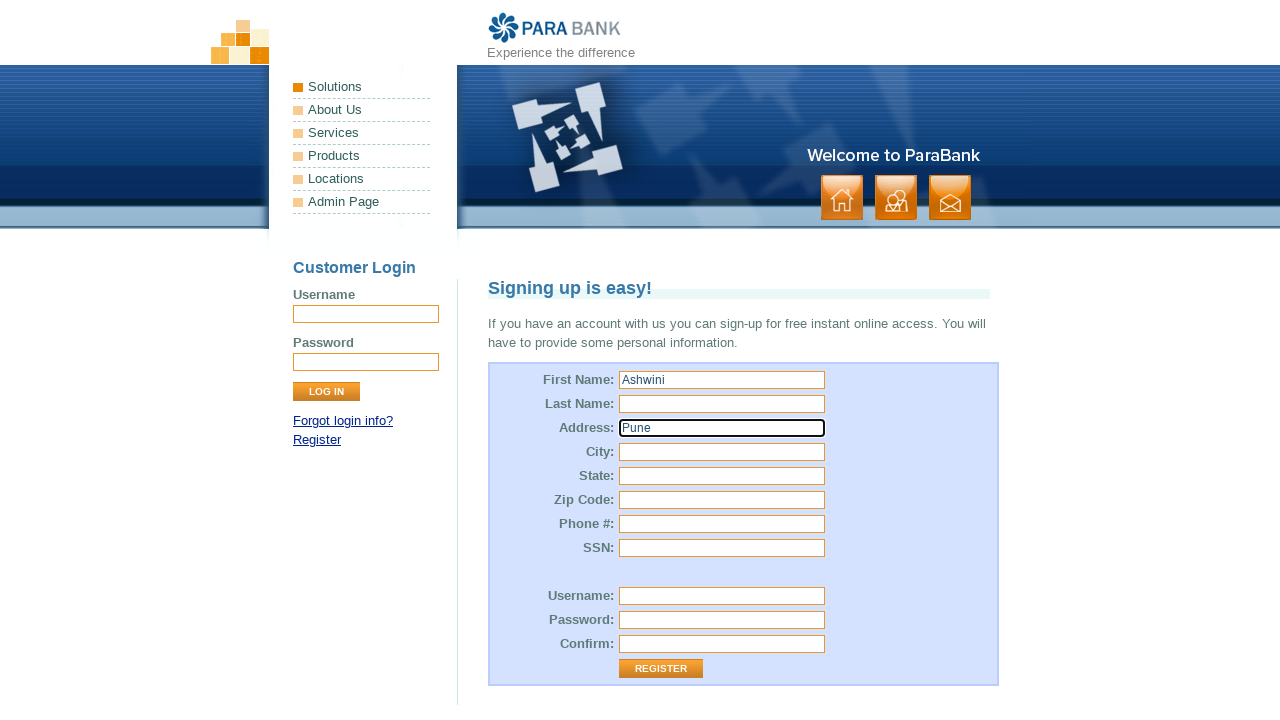

Filled in city field with 'Pune' on //input[@id='customer.address.city']
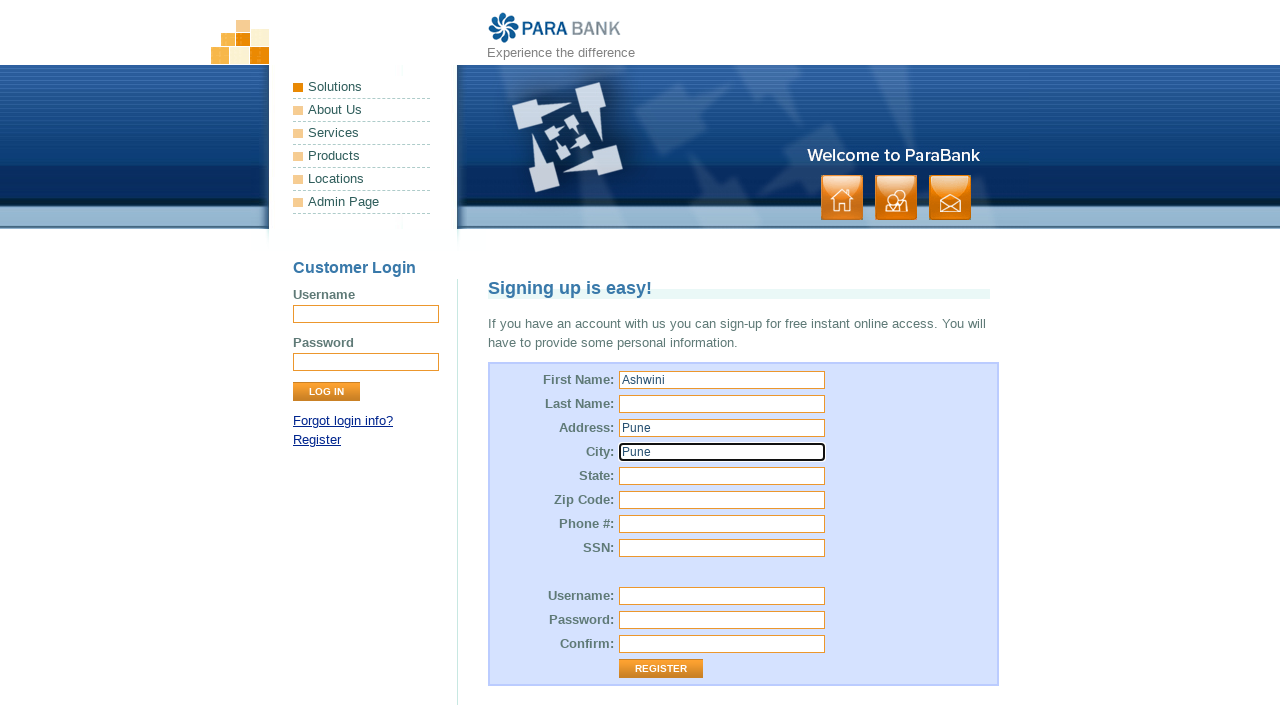

Waited for state field to be present
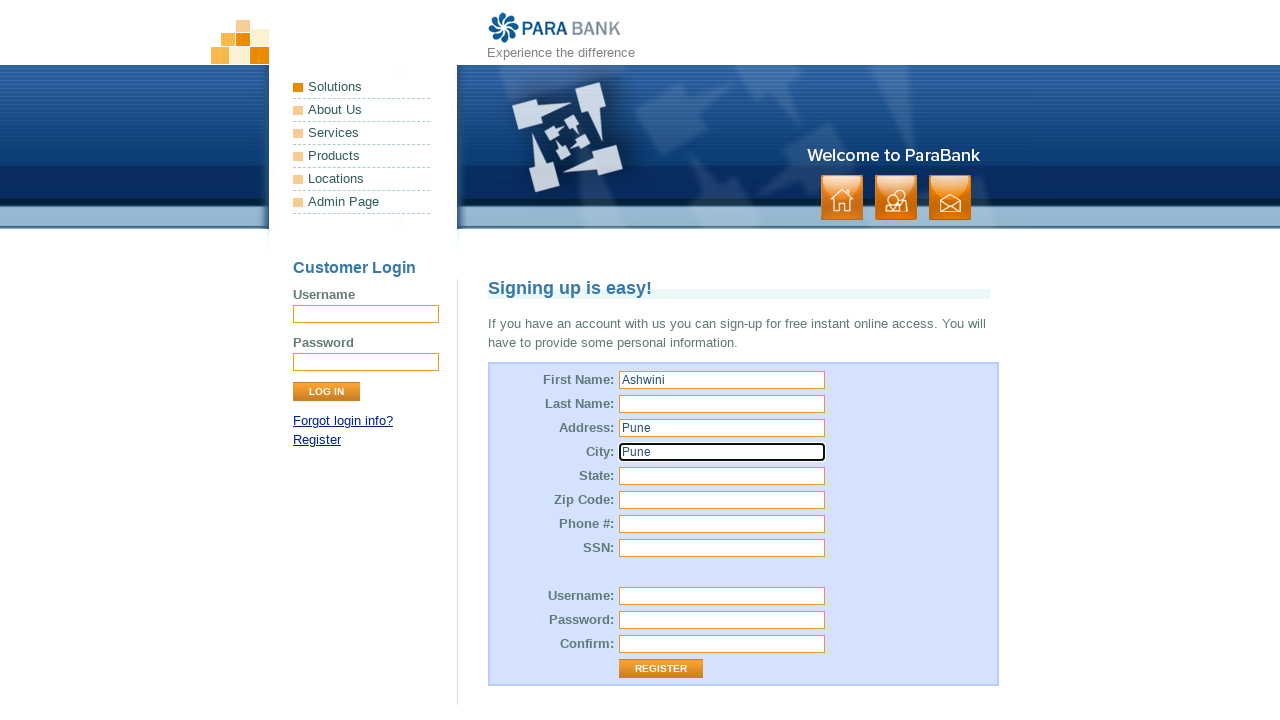

Filled in state field with 'Maharashtra' on //input[@id='customer.address.state']
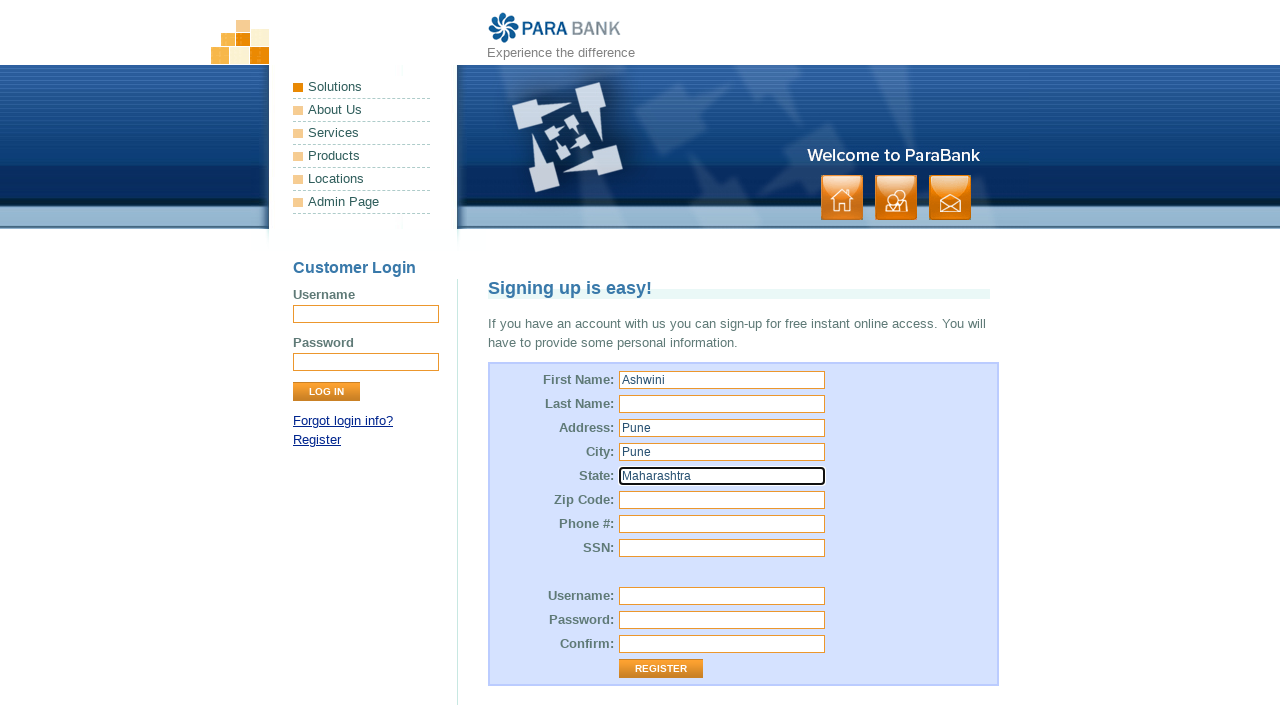

Filled in zip code field with '411061' on //input[@id='customer.address.zipCode']
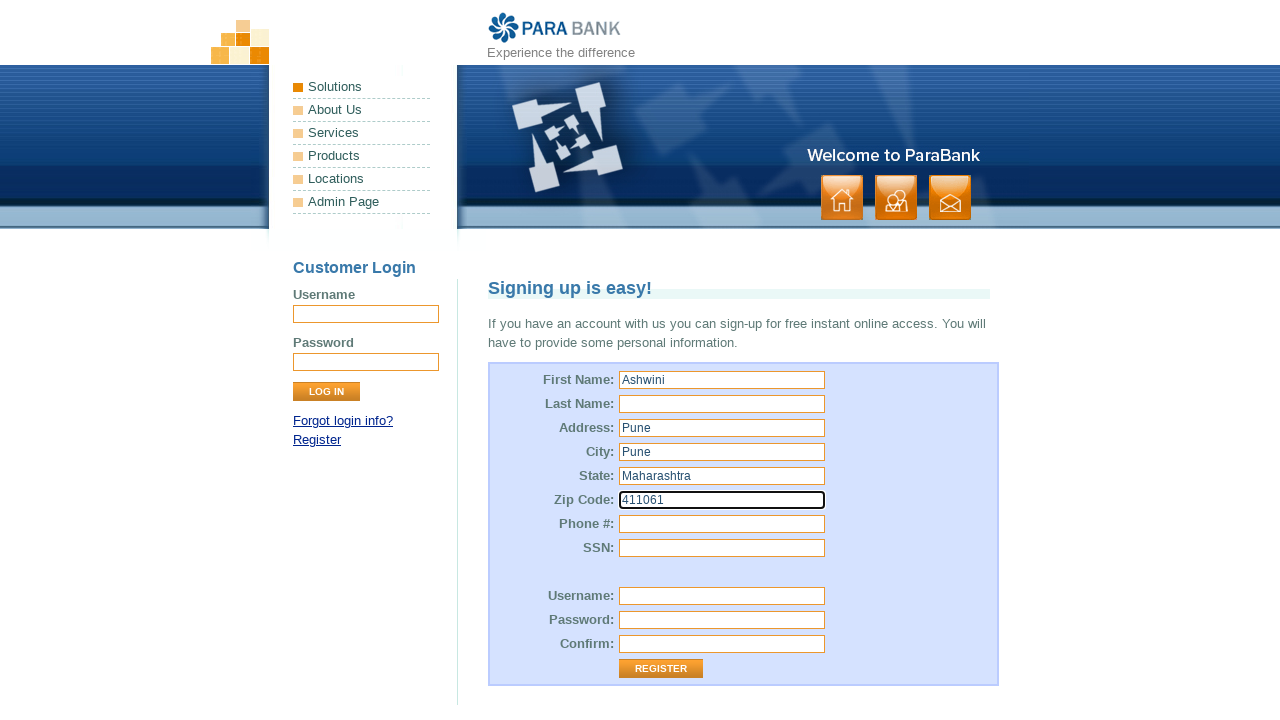

Filled in phone number field with '8830042617' on //input[@id='customer.phoneNumber']
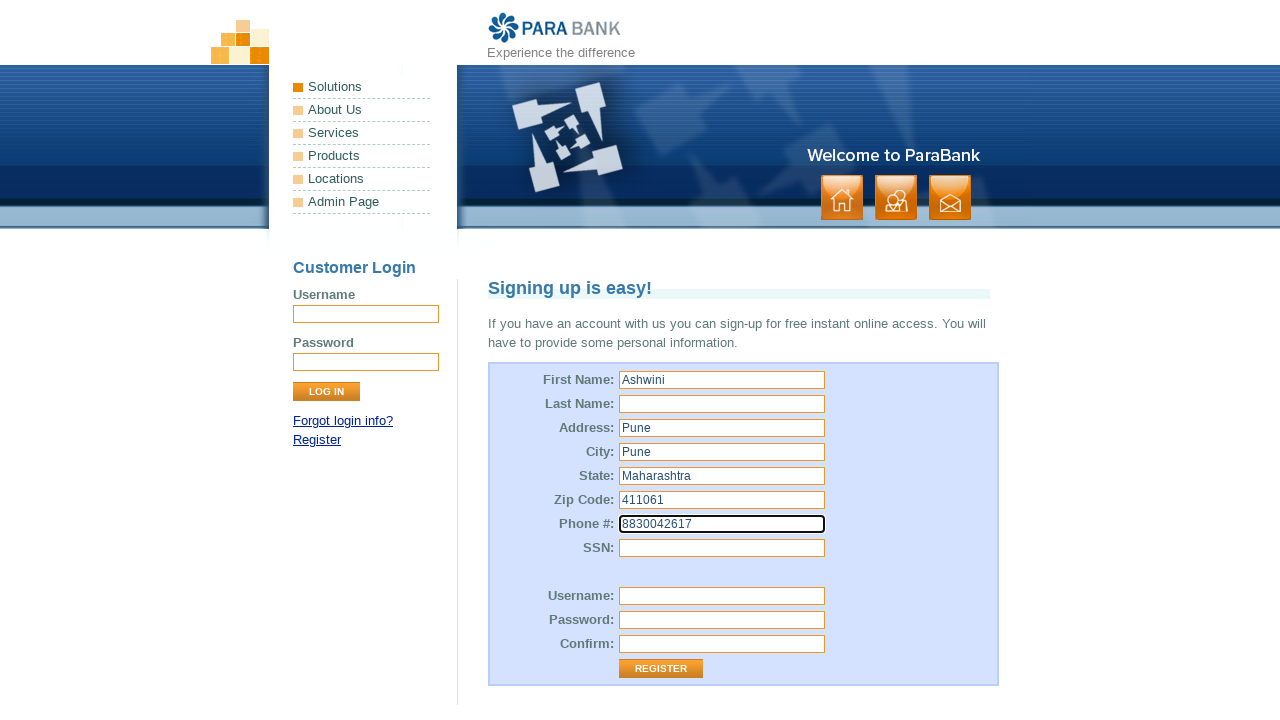

Filled in SSN field with 'gdgsjgd' on //input[@id='customer.ssn']
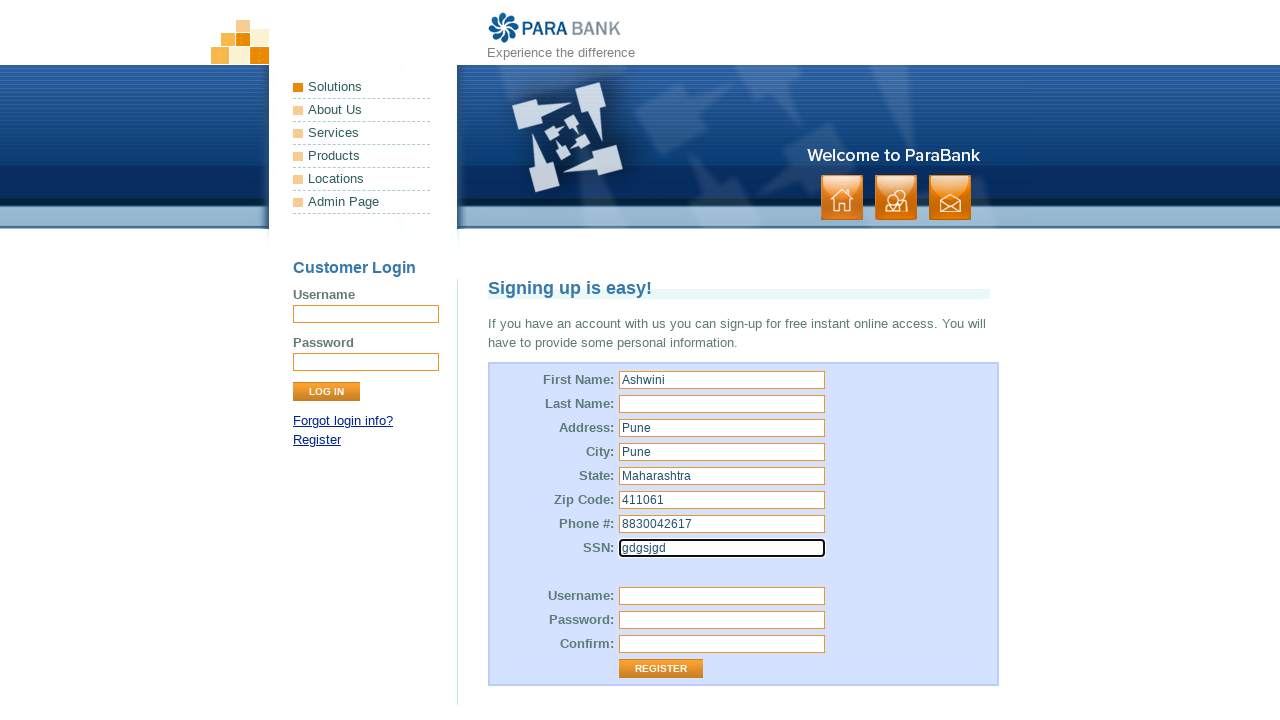

Filled in username field with 'ashh' on //input[@id='customer.username']
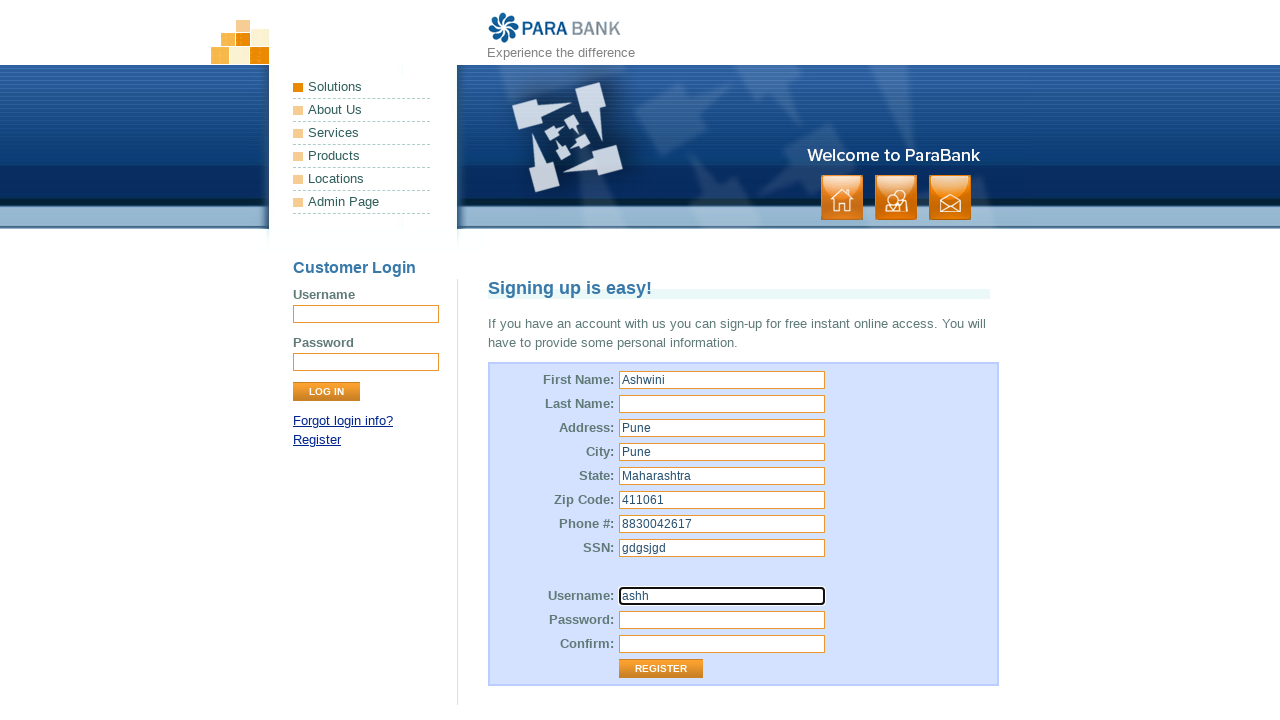

Filled in password field with 'ashu1234' on //input[@id='customer.password']
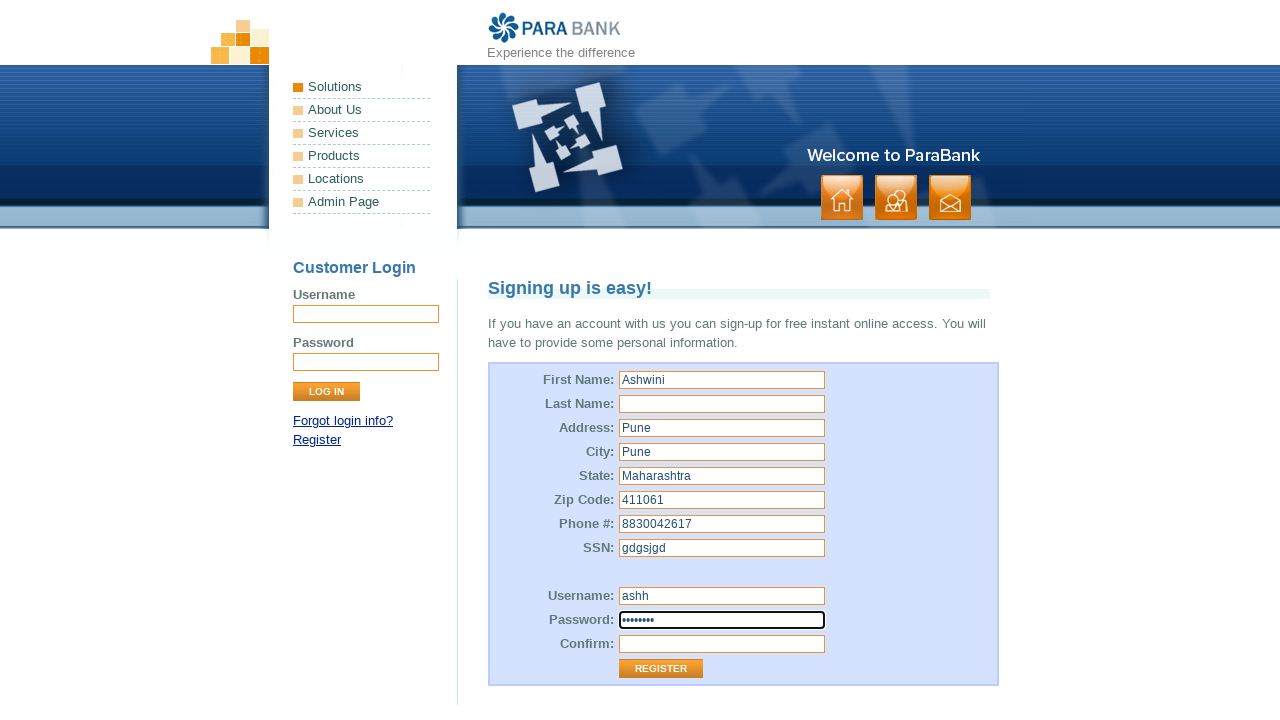

Filled in repeated password field with 'ashu1234' on //input[@id='repeatedPassword']
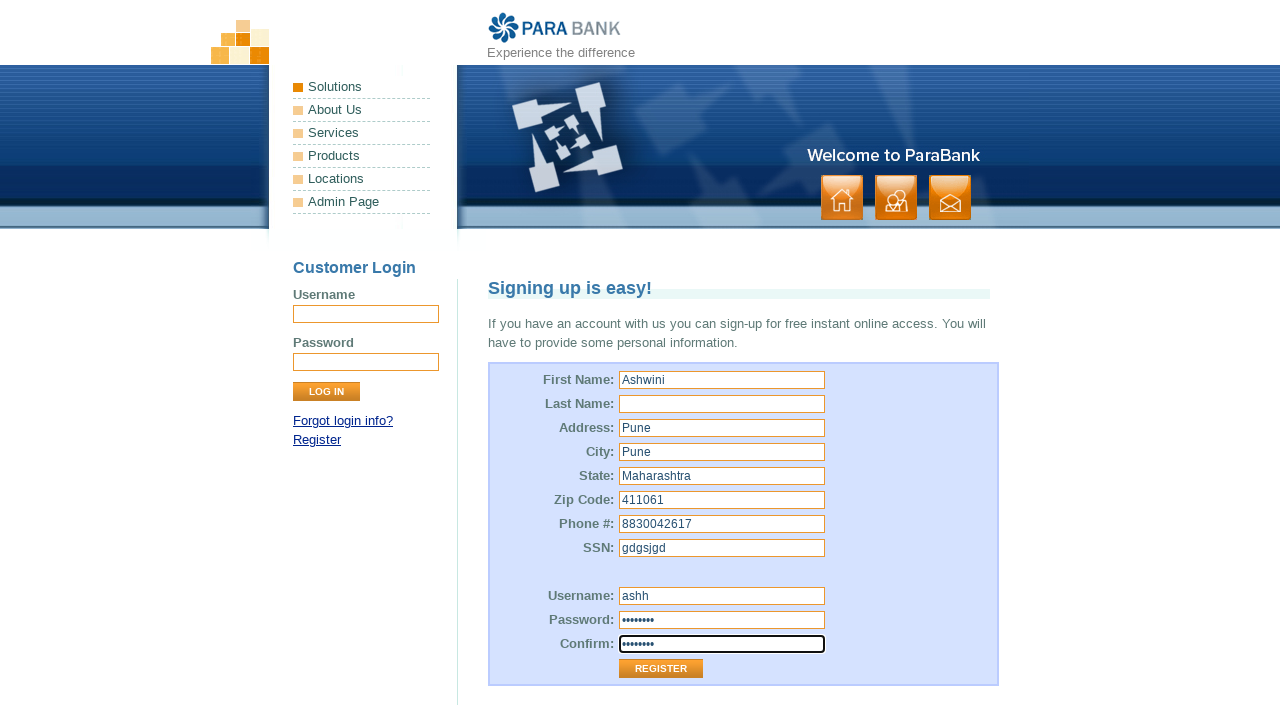

Clicked Register button to submit form with empty last name field at (661, 669) on xpath=//input[@value='Register']
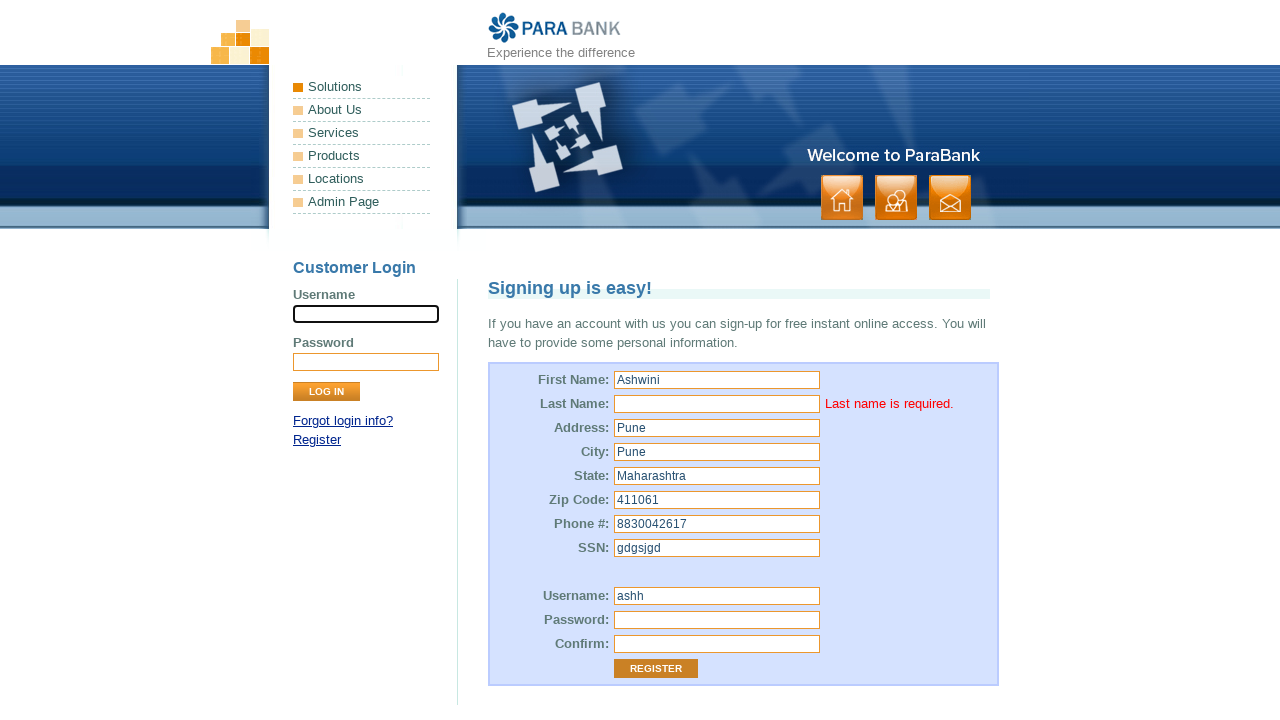

Waited for error message to appear indicating last name is required
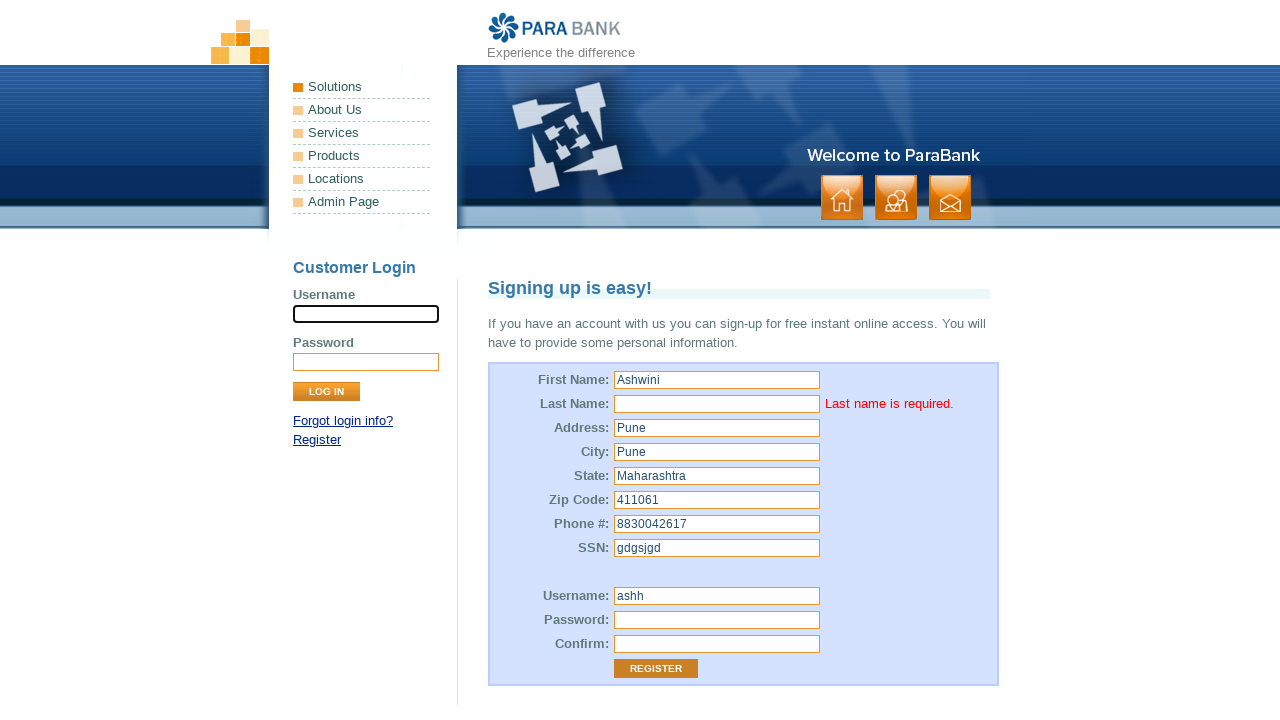

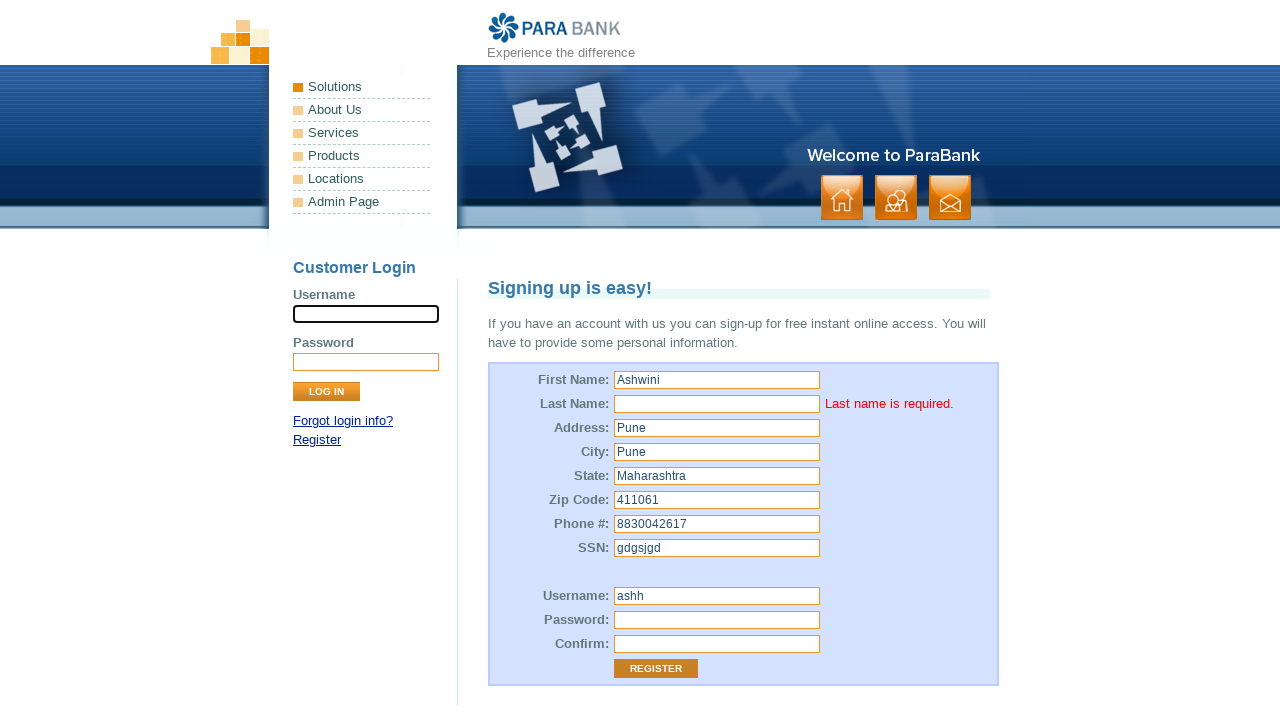